Tests form submission on a page with dynamic attributes by filling in name, email, event date, and details fields, then submitting and verifying the success message appears.

Starting URL: https://training-support.net/webelements/dynamic-attributes

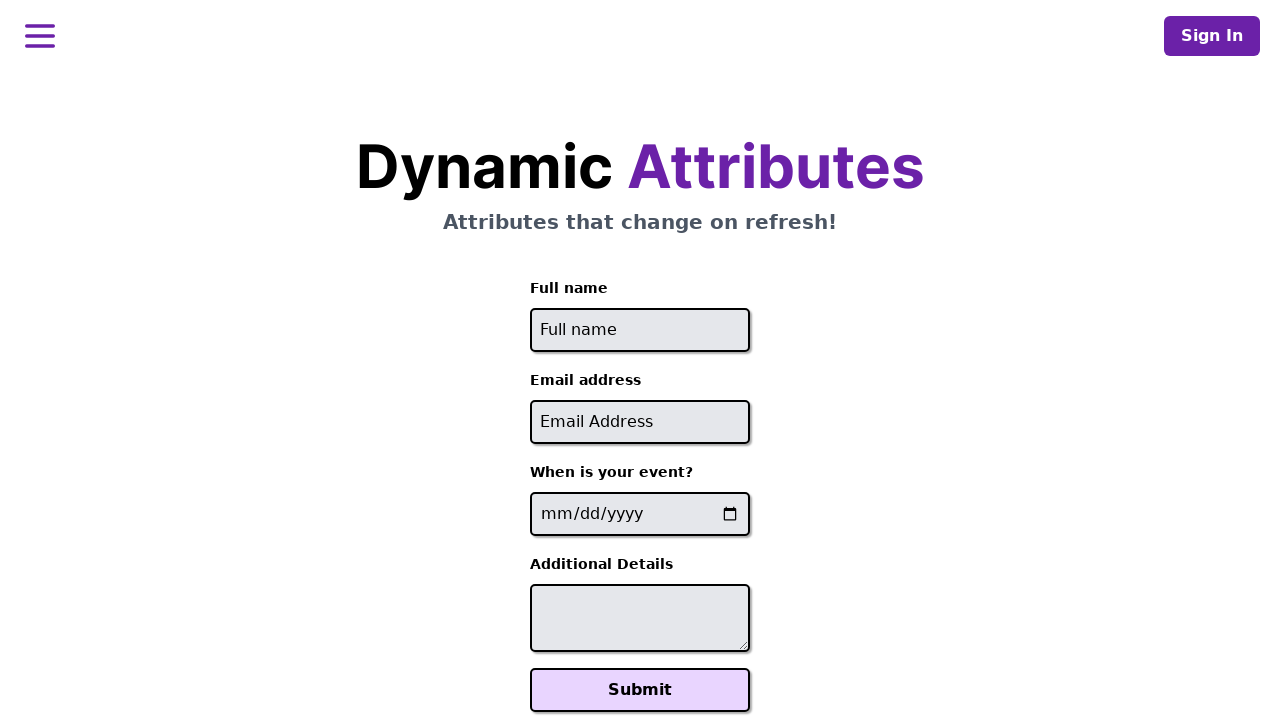

Filled full name field with 'Raiden Shogun' on input[id^='full-name']
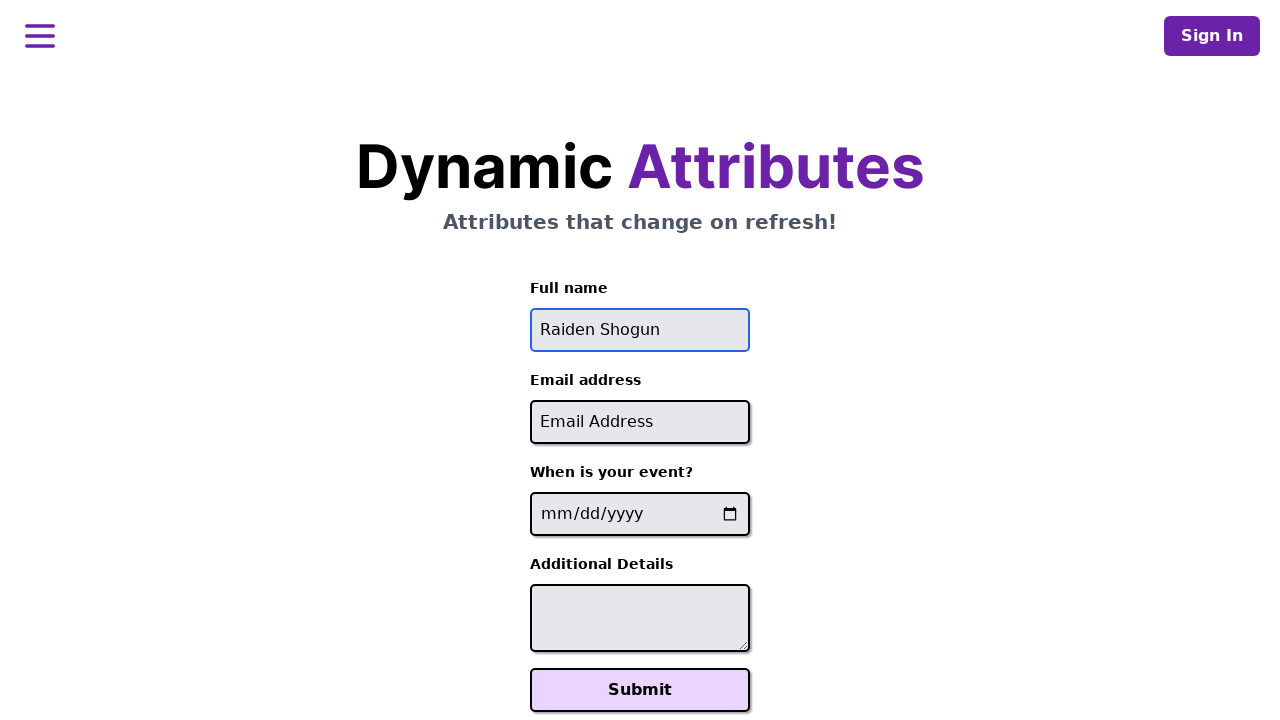

Filled email field with 'raiden@electromail.com' on input[id*='-email']
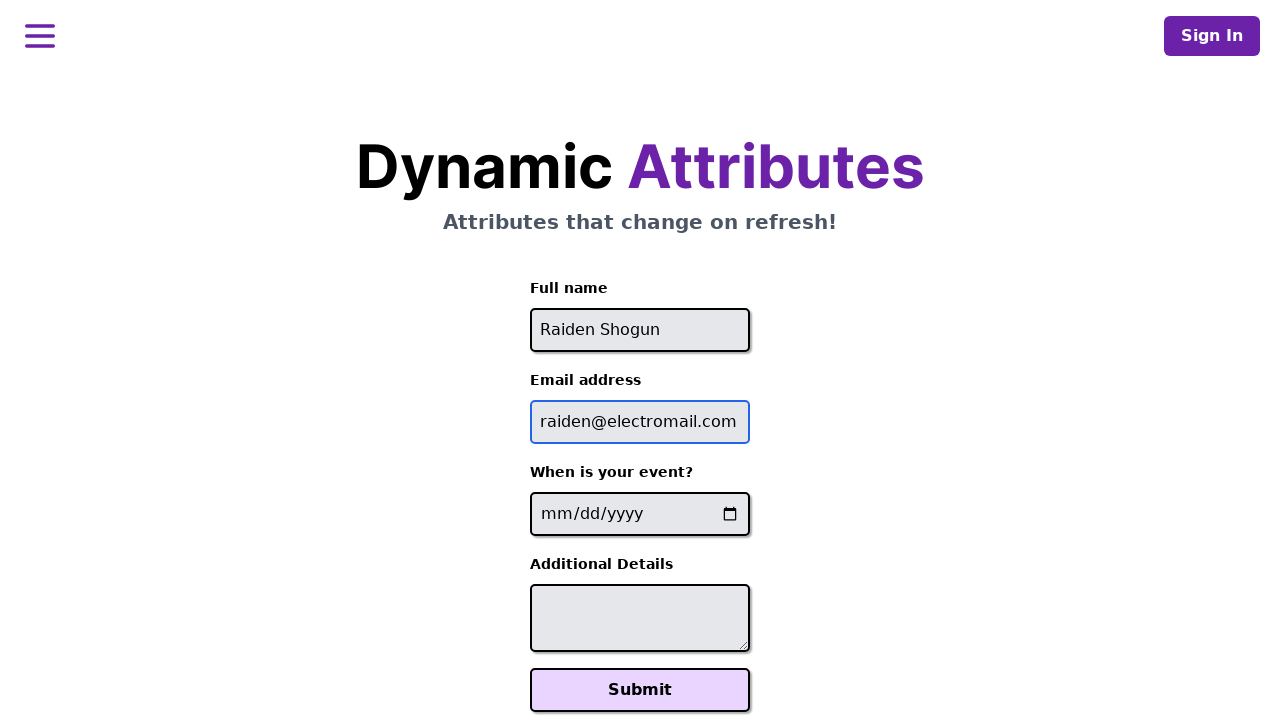

Filled event date field with '2025-06-26' on input[name*='-event-date-']
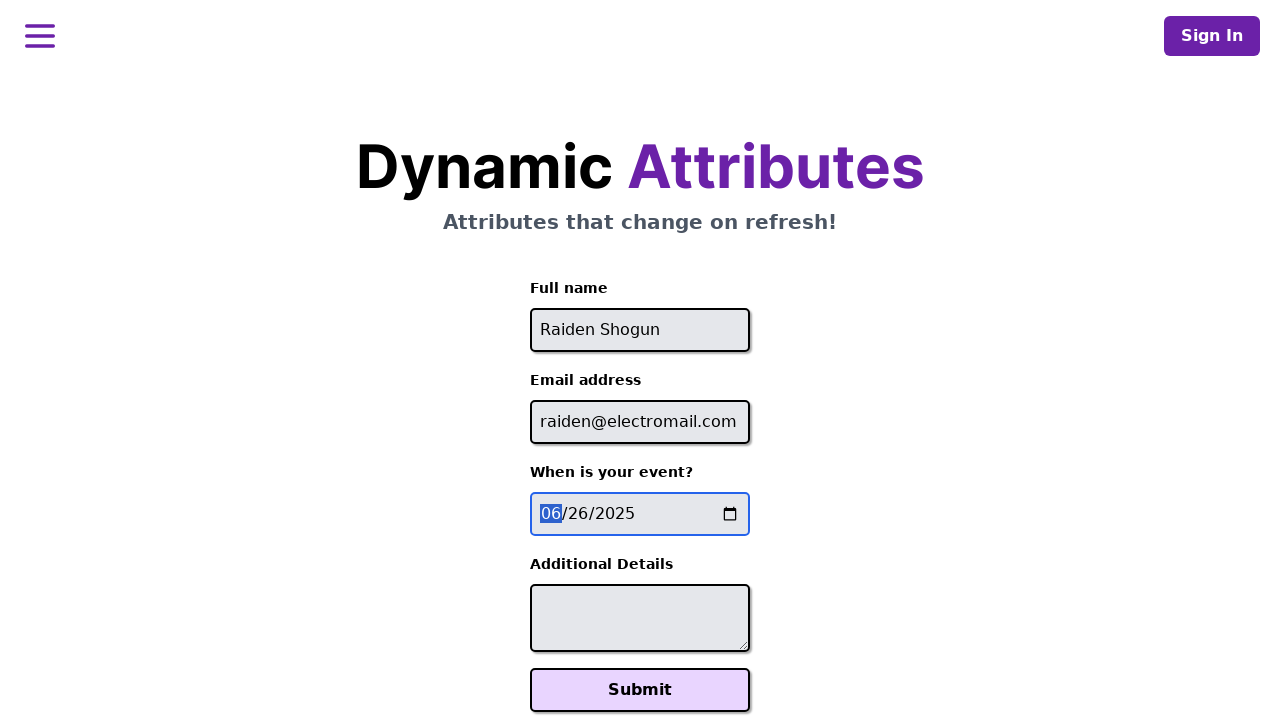

Filled additional details textarea with 'It will be electric!' on textarea[id*='-additional-details-']
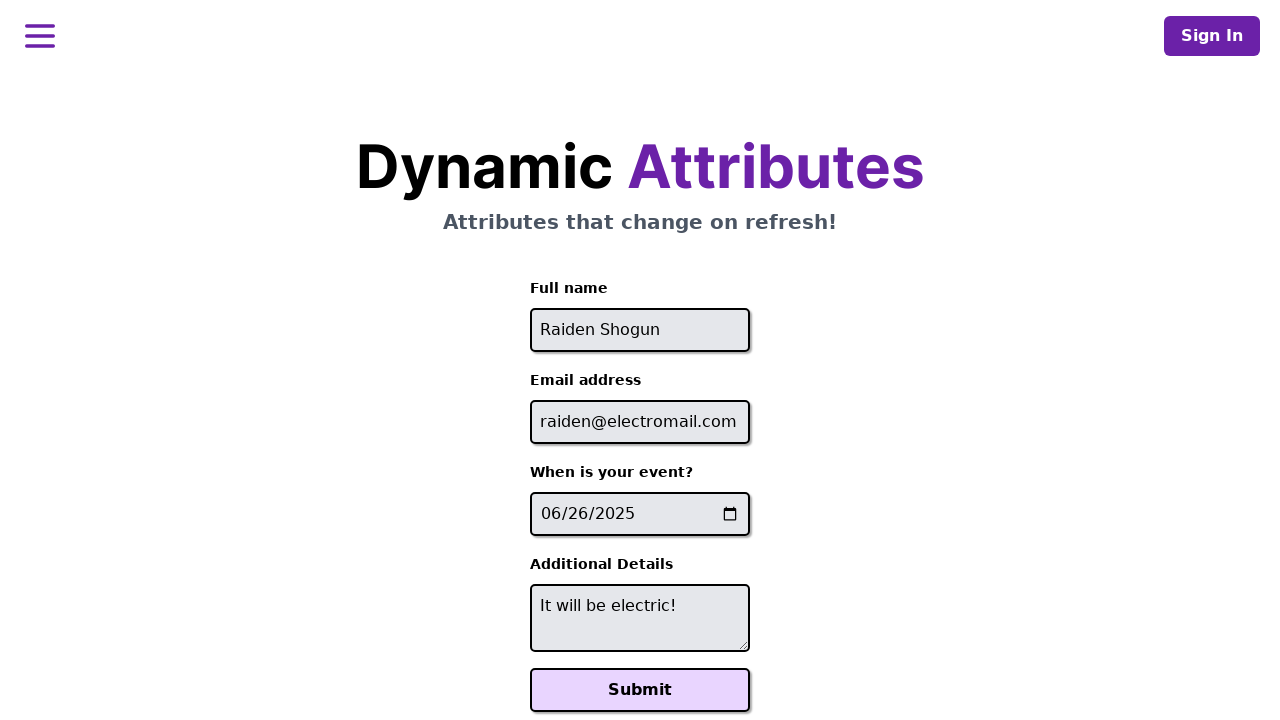

Clicked the Submit button at (640, 690) on button:text('Submit')
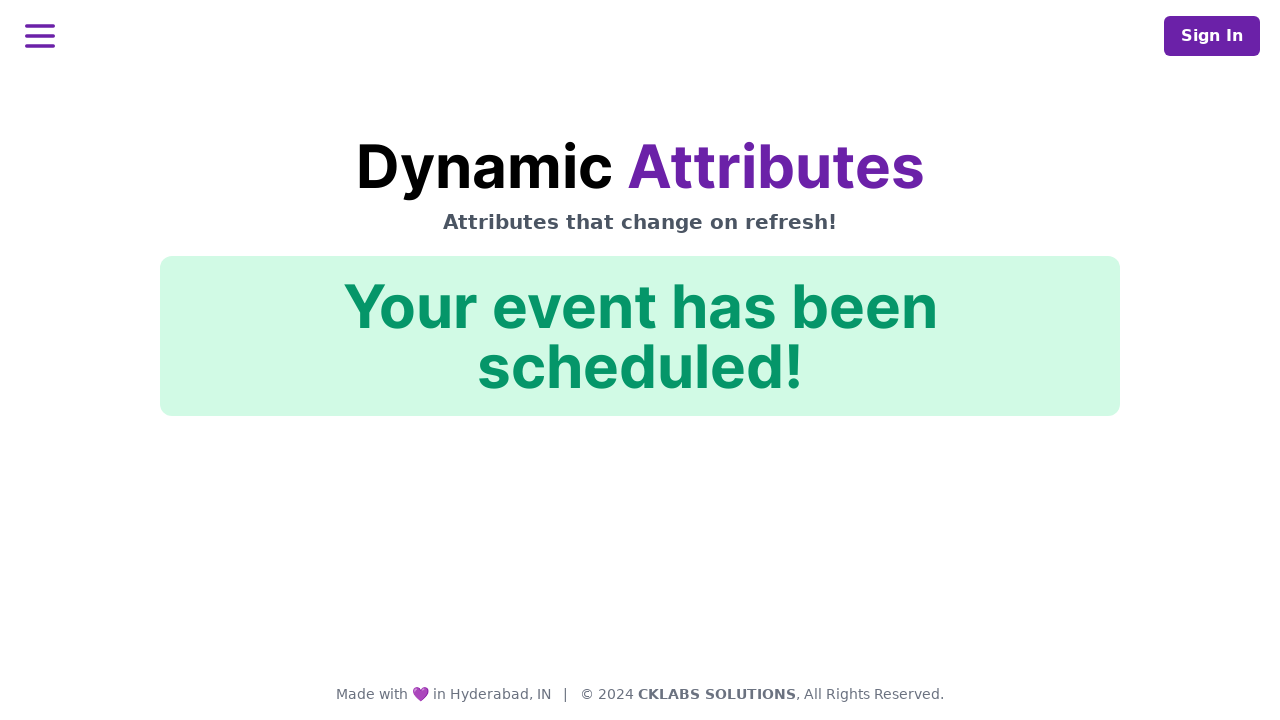

Success message appeared on the page
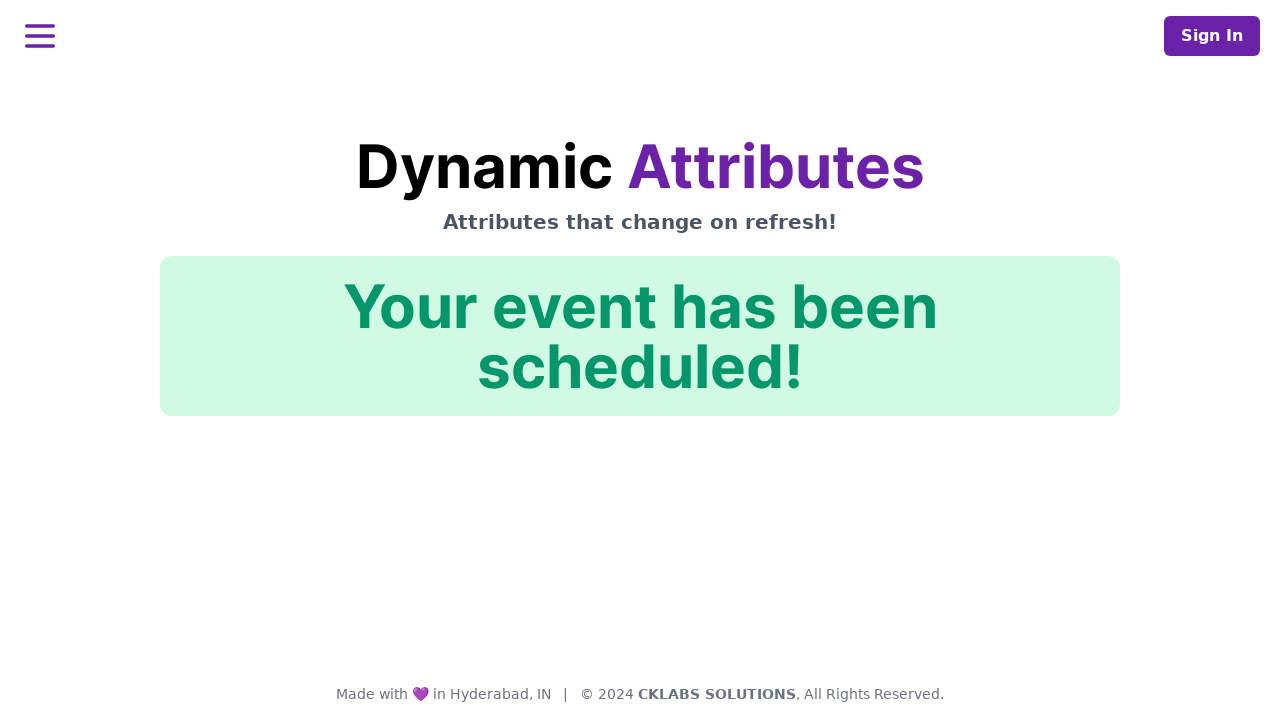

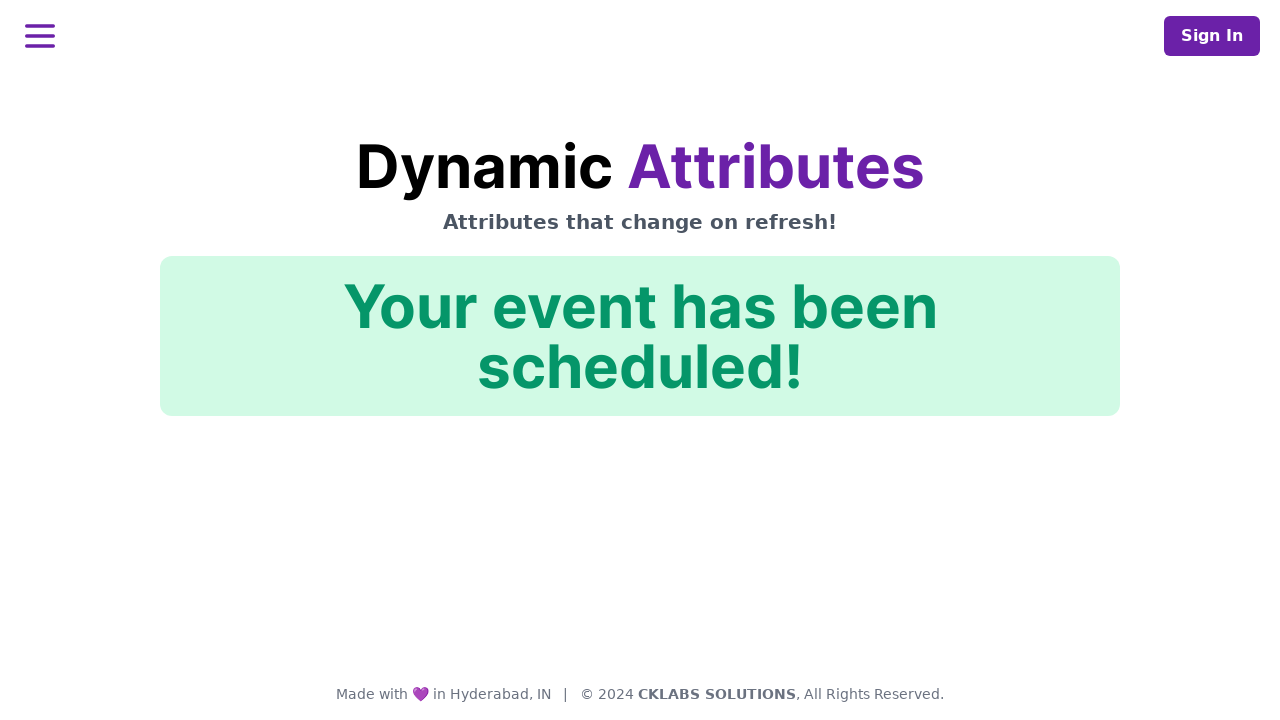